Tests CSS dropdown menu by hovering over the dropdown button and clicking Link 1

Starting URL: https://www.w3schools.com/css/css_dropdowns.asp

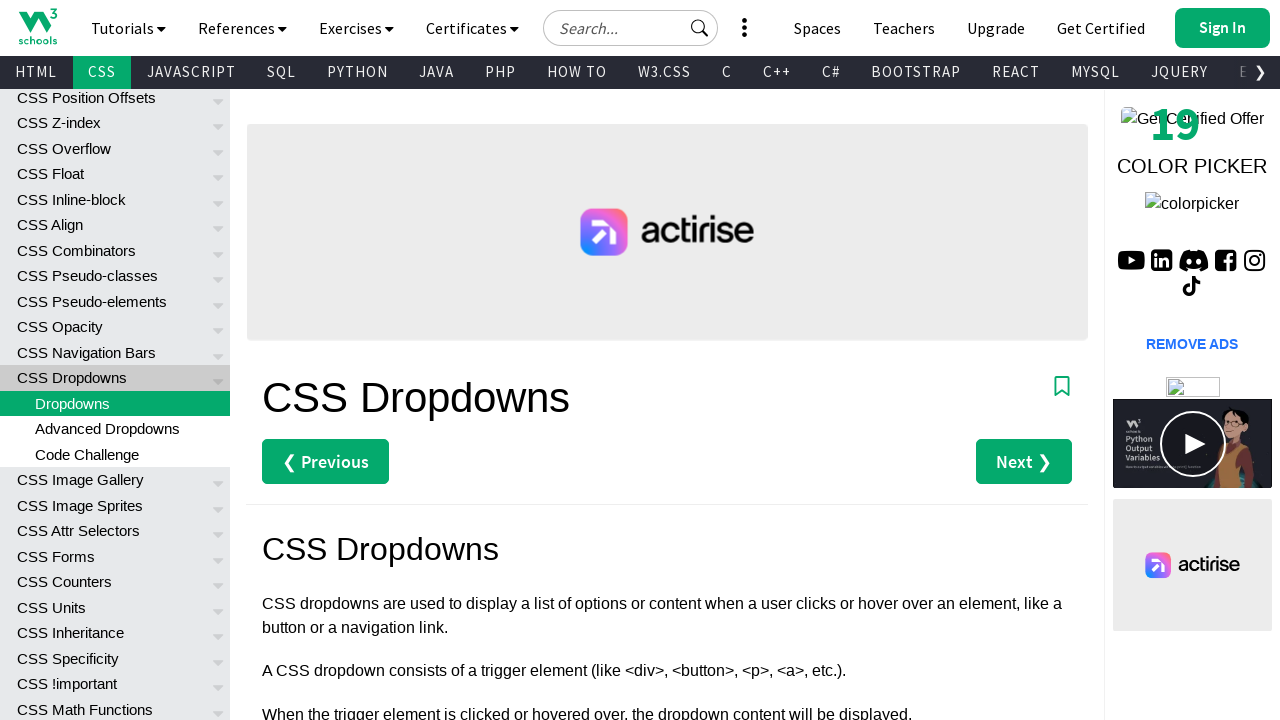

Hovered over dropdown button to reveal menu at (614, 360) on xpath=//button[@class='dropbtn']
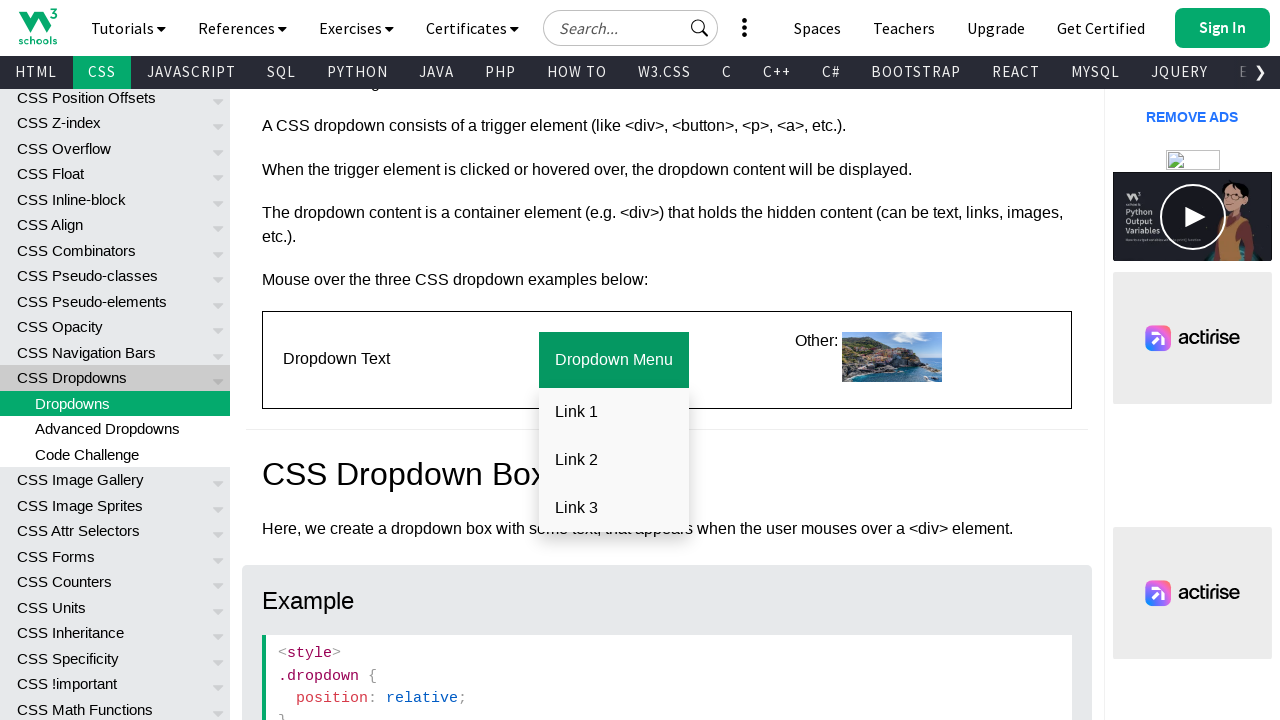

Clicked Link 1 from dropdown menu at (614, 412) on (//a[@href='javascript:void(0)' and text()='Link 1'])[1]
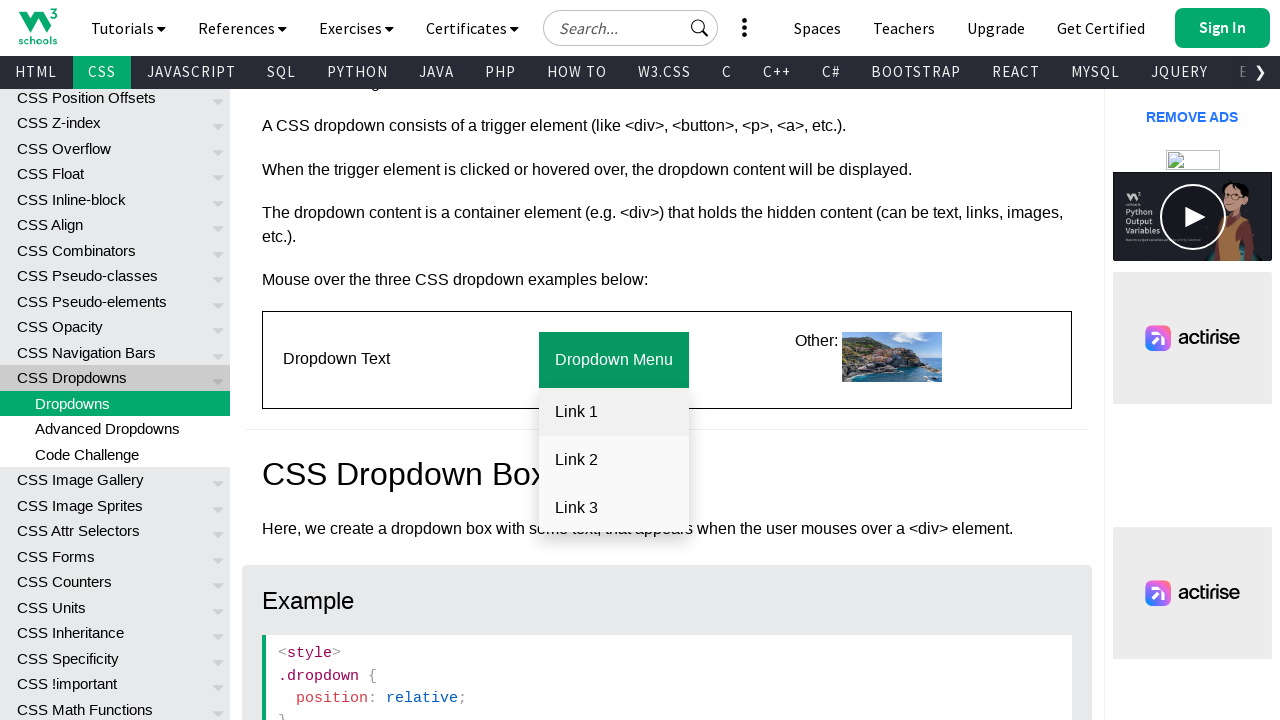

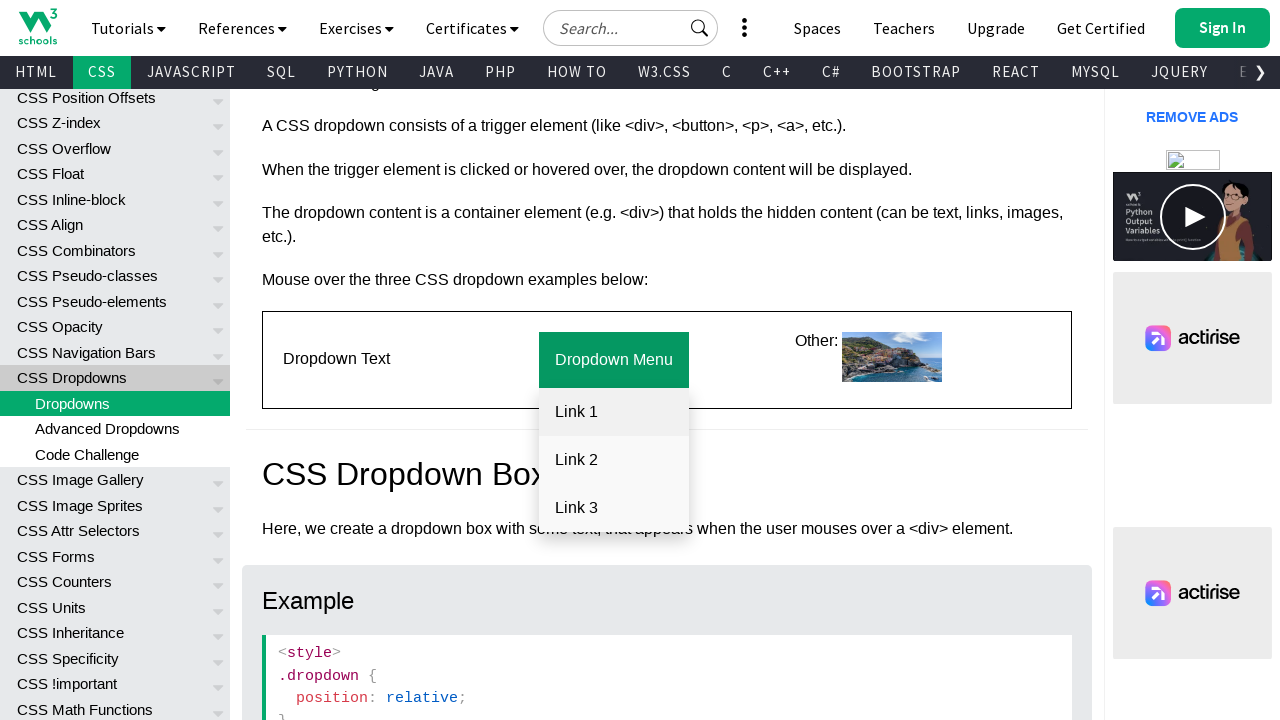